Tests alert handling functionality by triggering different types of alerts (simple alert and confirmation dialog) and interacting with them

Starting URL: https://rahulshettyacademy.com/AutomationPractice/

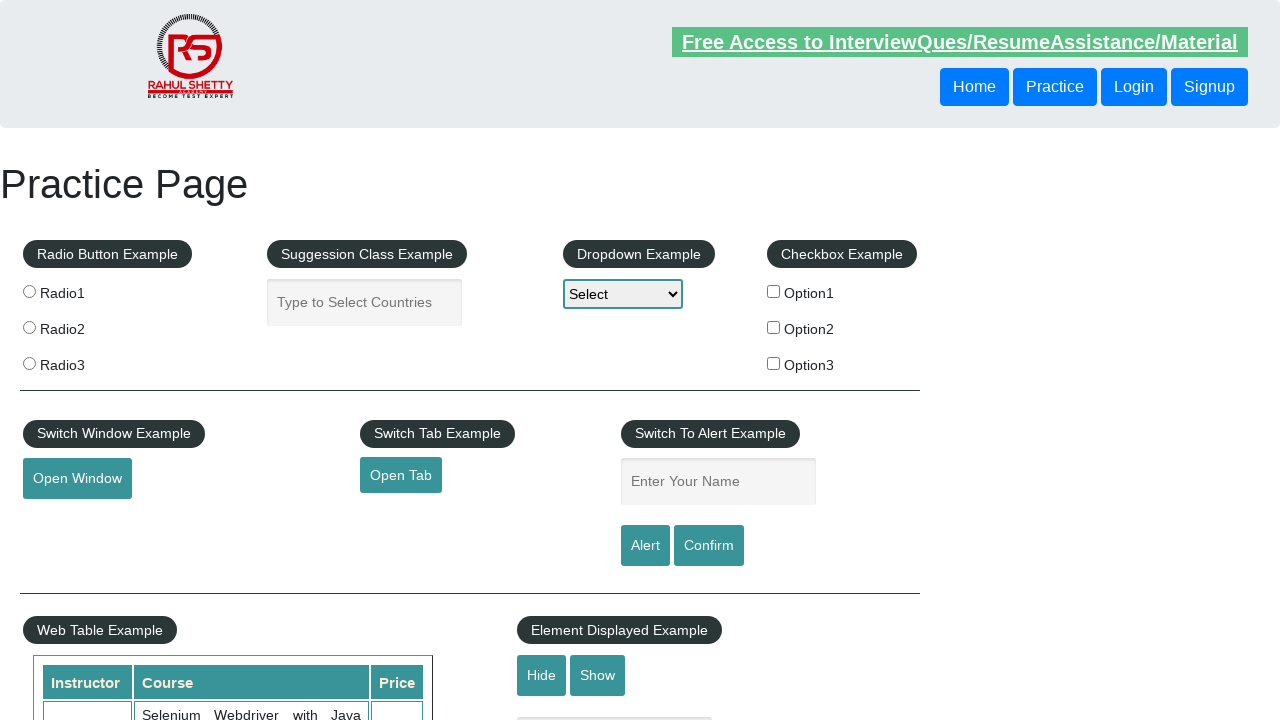

Filled name field with 'Tahshin' on #name
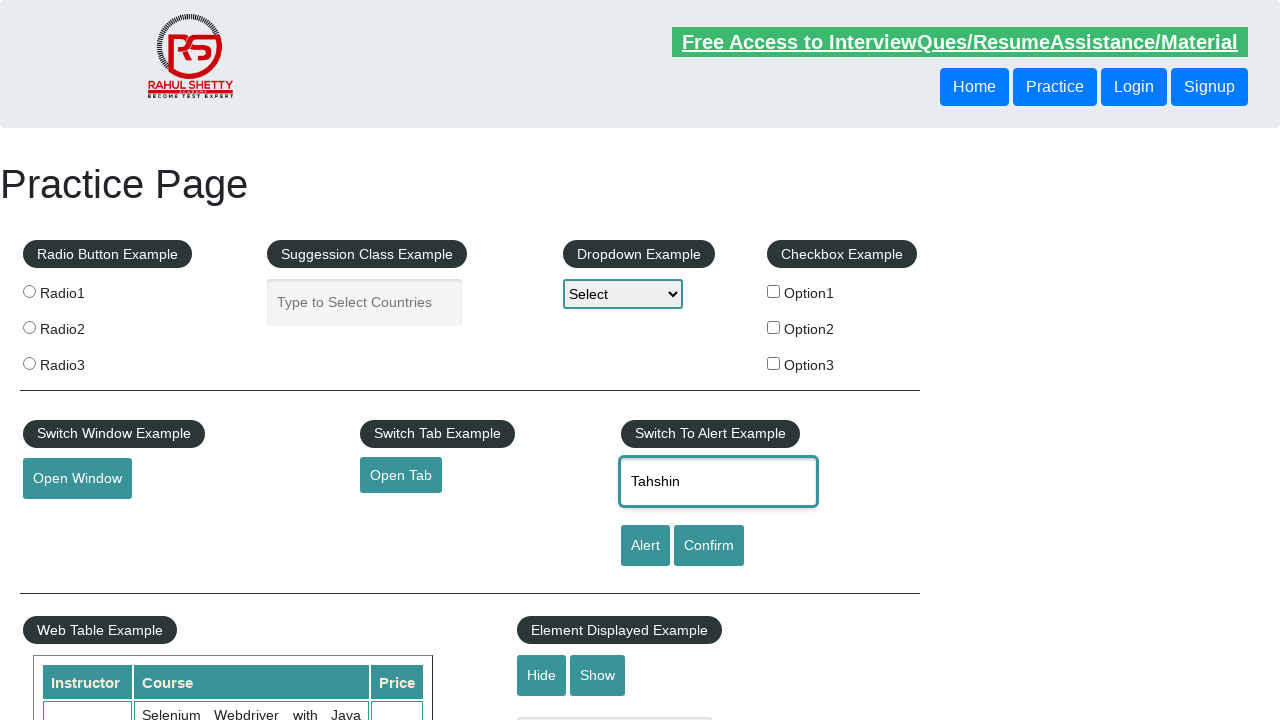

Set up dialog handler to accept alerts
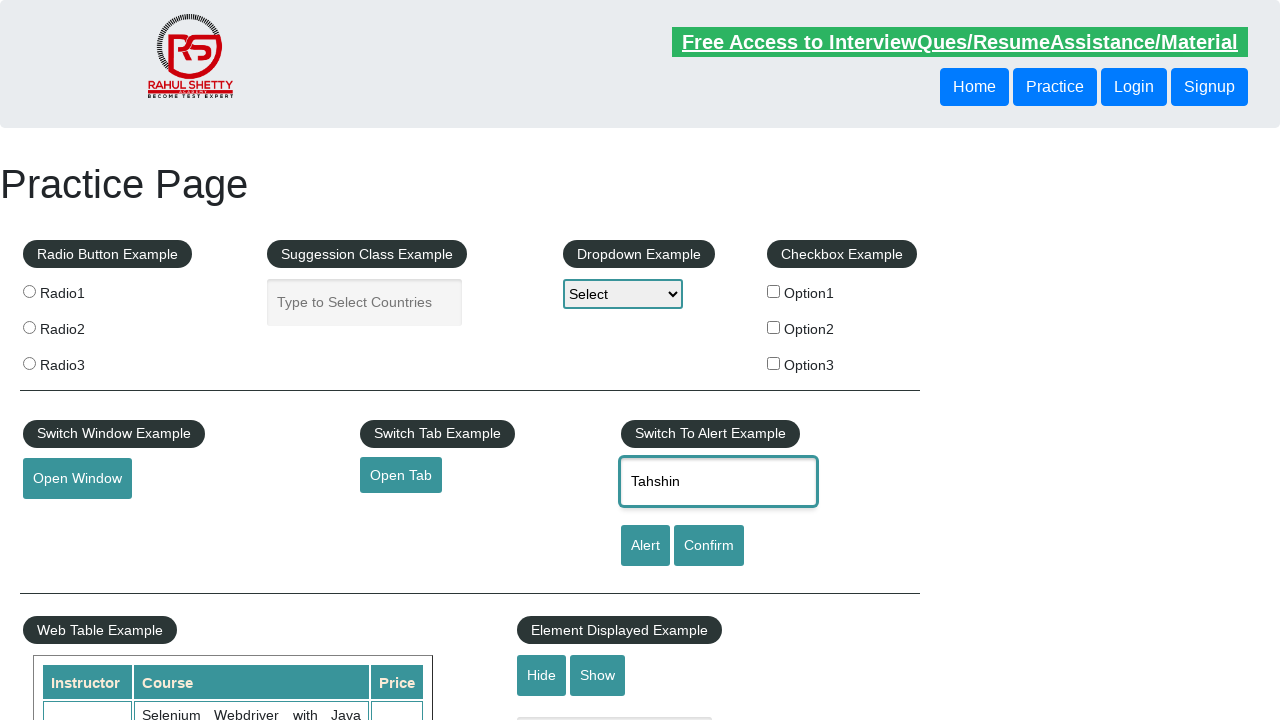

Clicked alert button and accepted the alert dialog at (645, 546) on #alertbtn
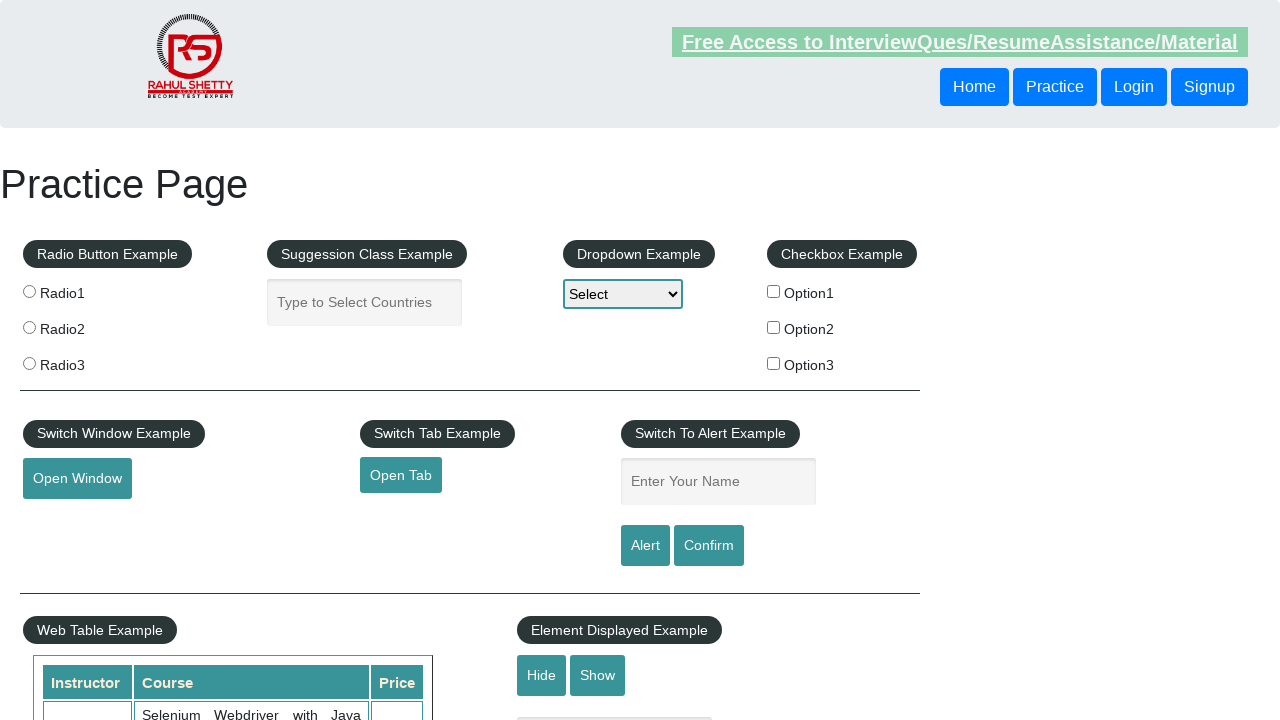

Set up dialog handler to dismiss confirmation dialogs
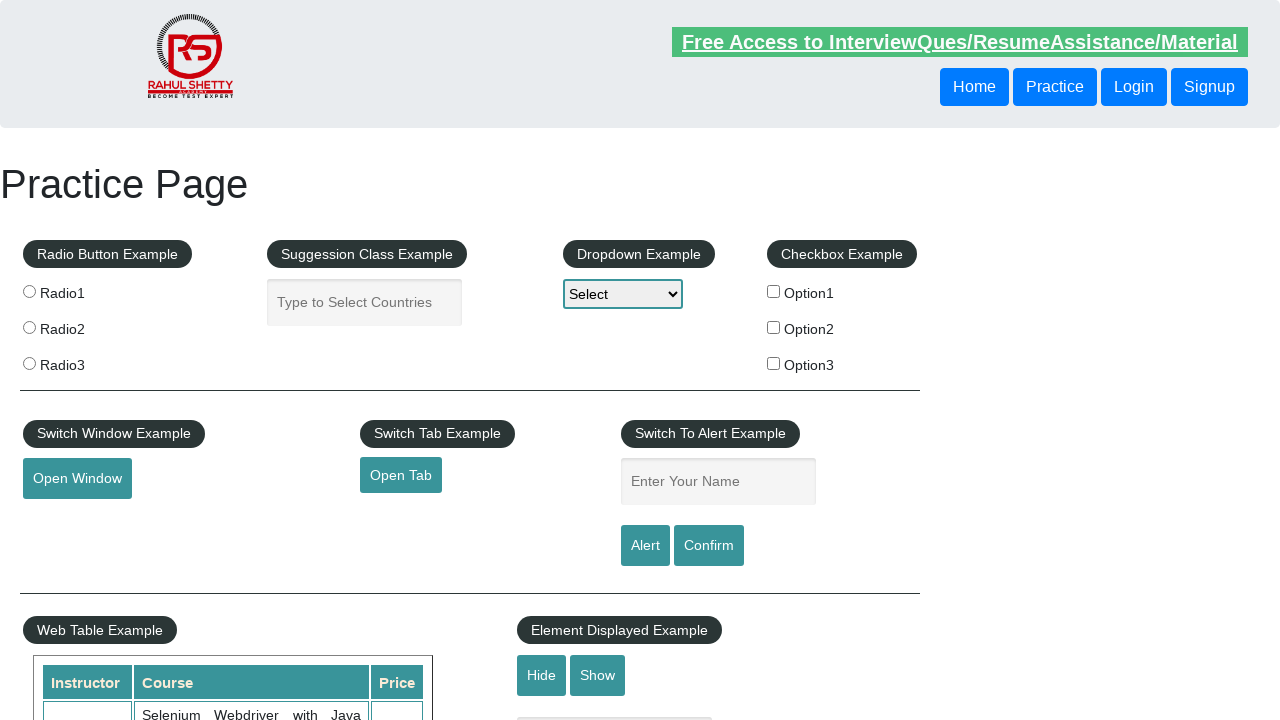

Clicked confirm button and dismissed the confirmation dialog at (709, 546) on #confirmbtn
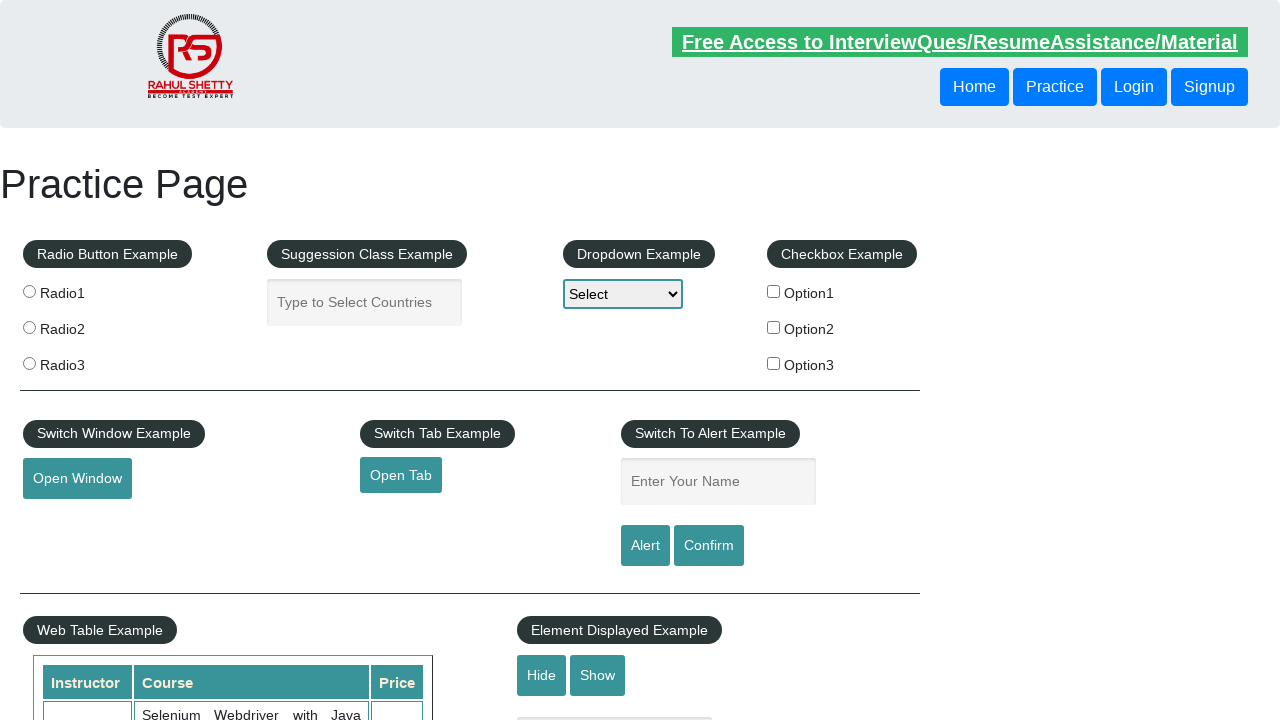

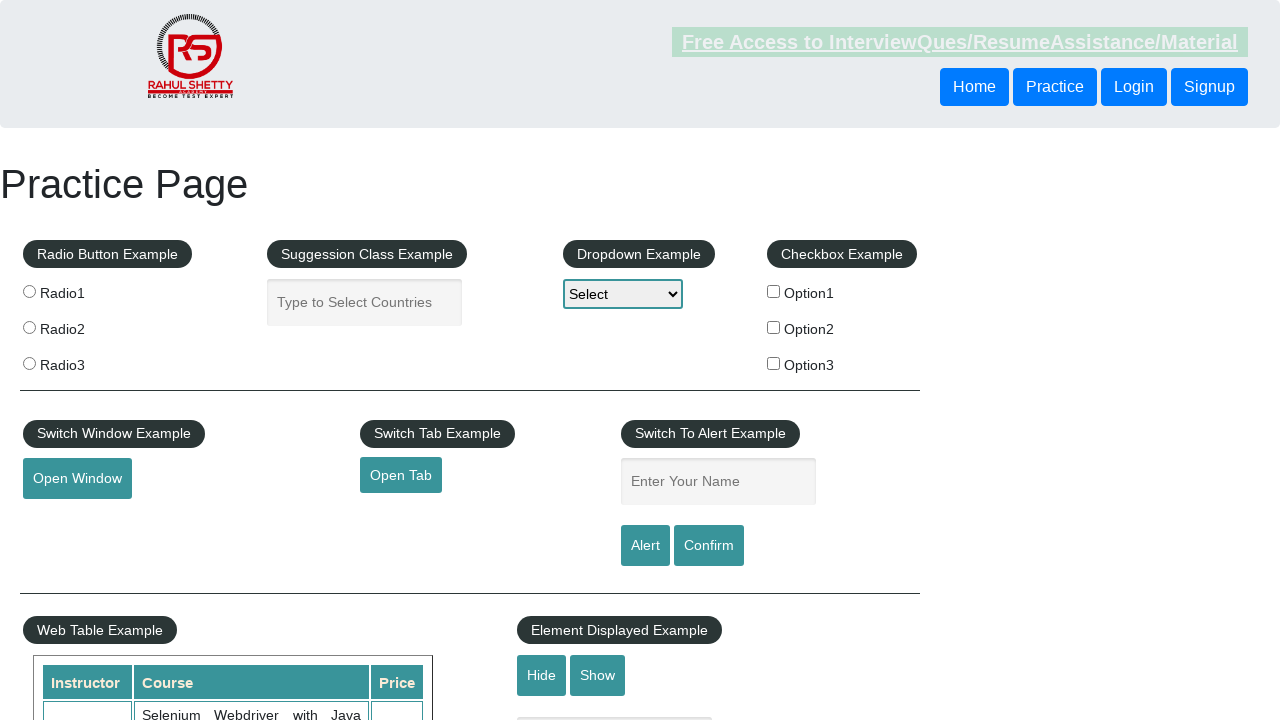